Tests e-commerce shopping flow by searching for products, adding items to cart, and proceeding to checkout

Starting URL: https://rahulshettyacademy.com/seleniumPractise/#/

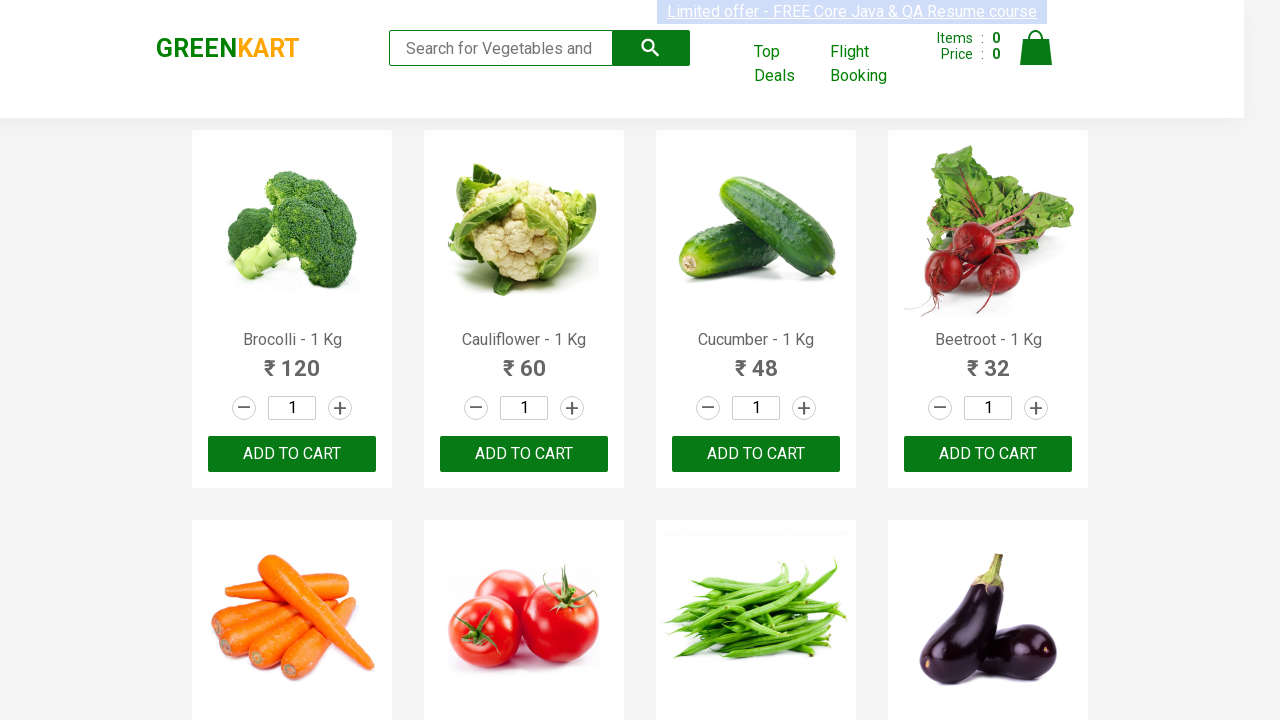

Filled search bar with 'ca' to filter products on form input[type='search']
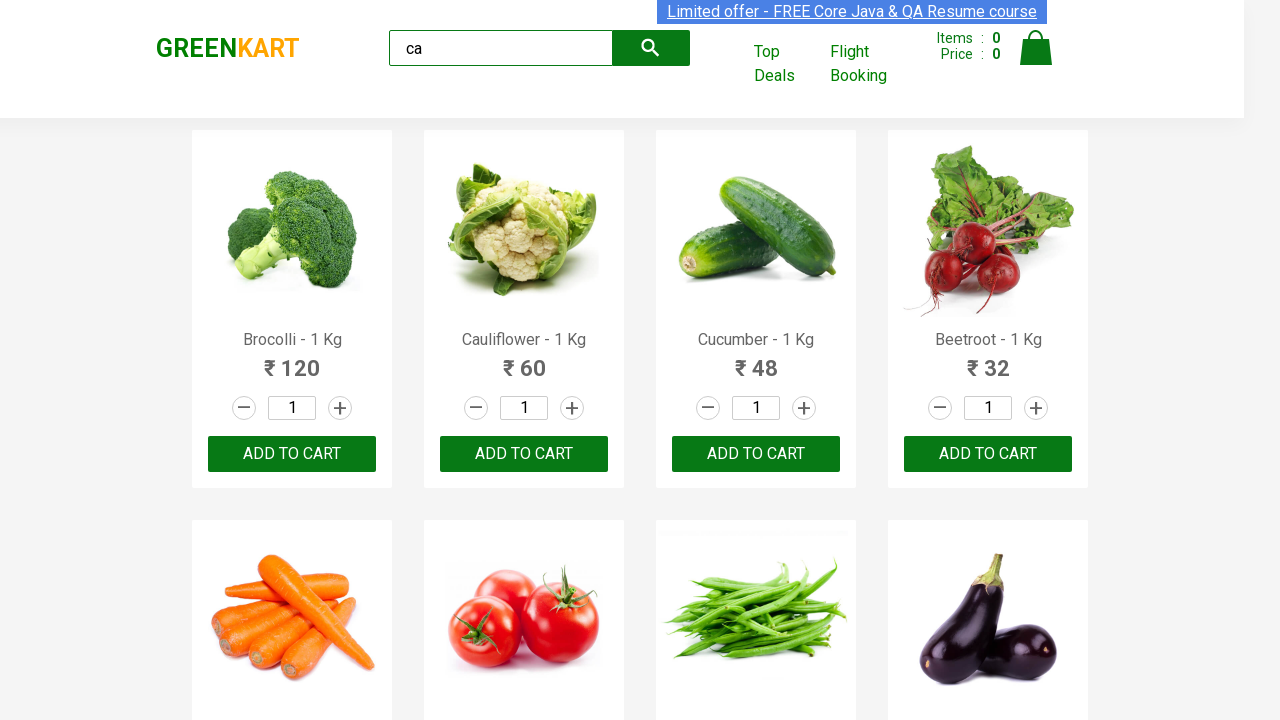

Filtered products loaded for search term 'ca'
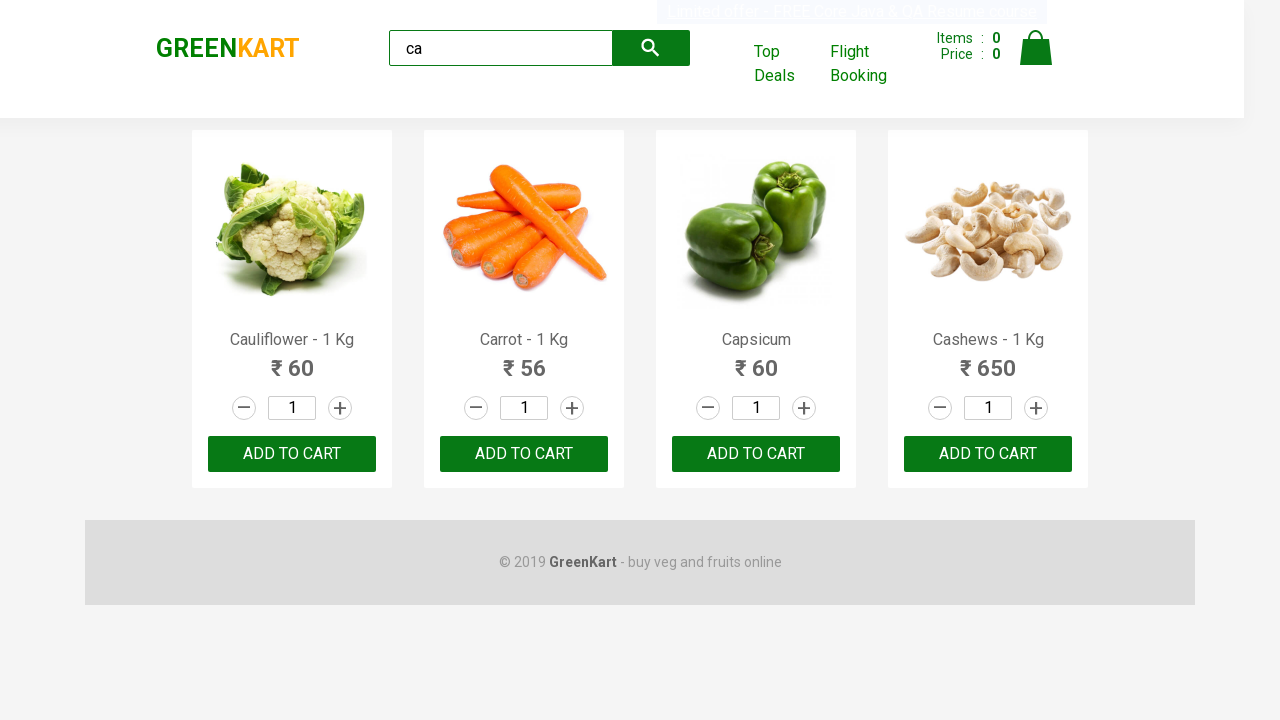

Added third product to cart at (756, 454) on .products-wrapper .products .product:nth-child(3) button
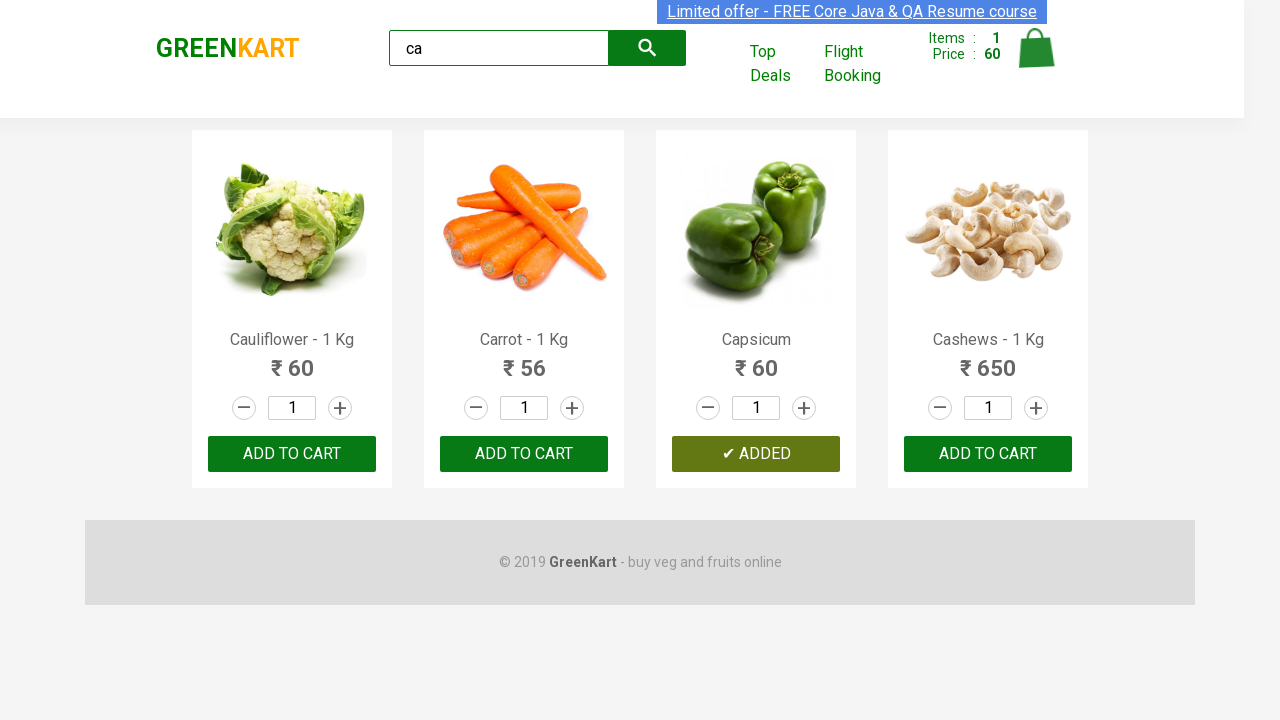

Added second product to cart at (524, 454) on .products .product >> nth=1 >> text=ADD TO CART
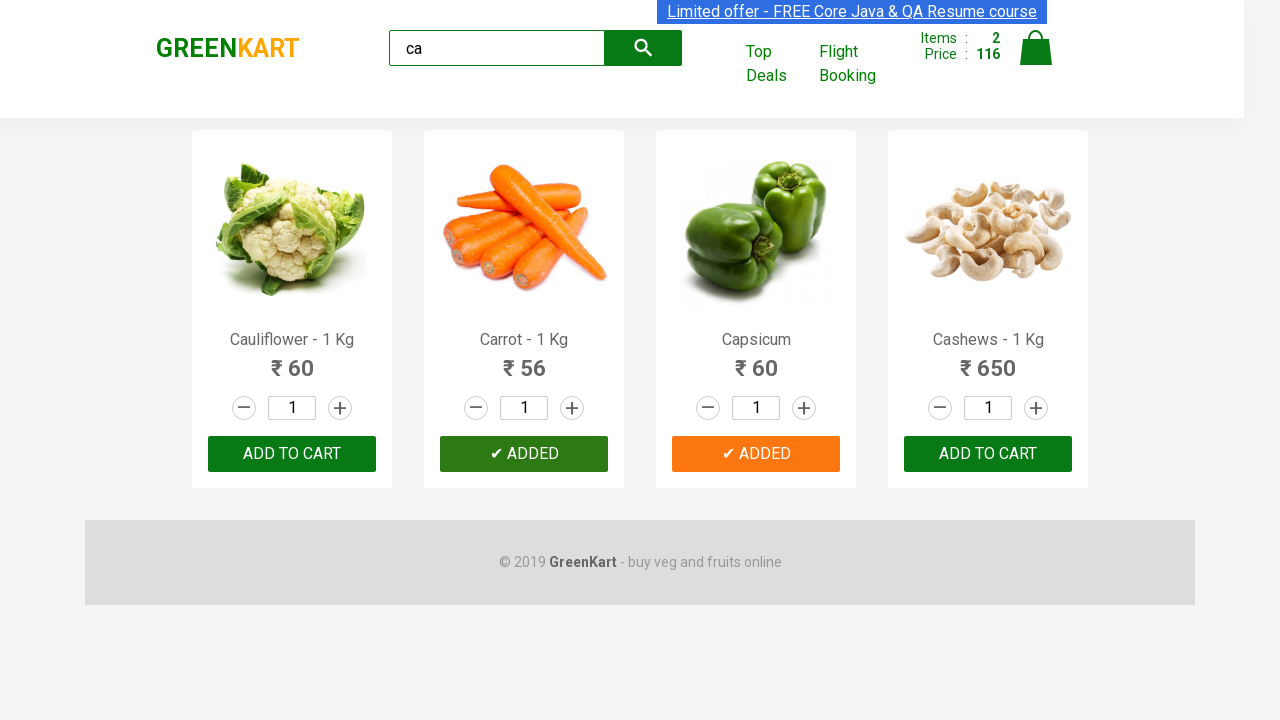

Added Cashews product to cart at (988, 454) on .products .product >> internal:has-text="Cashews"i >> button
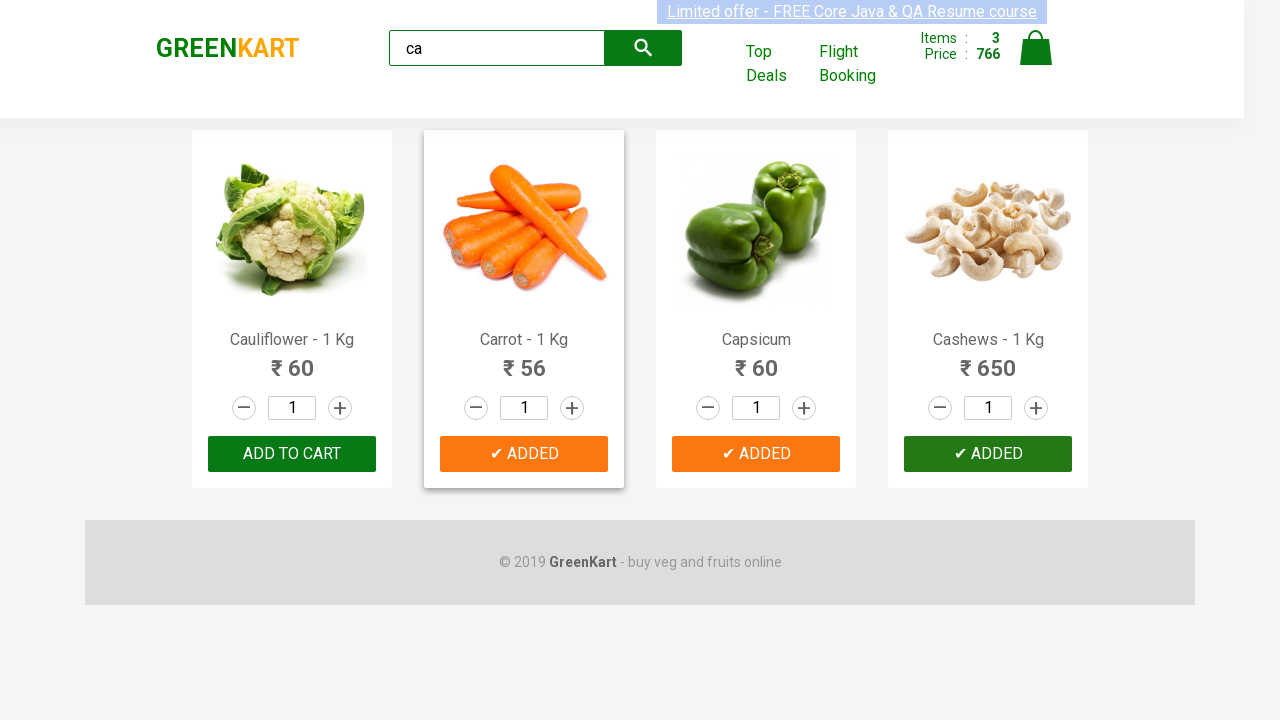

Clicked cart icon to view shopping cart at (1036, 59) on .cart-icon
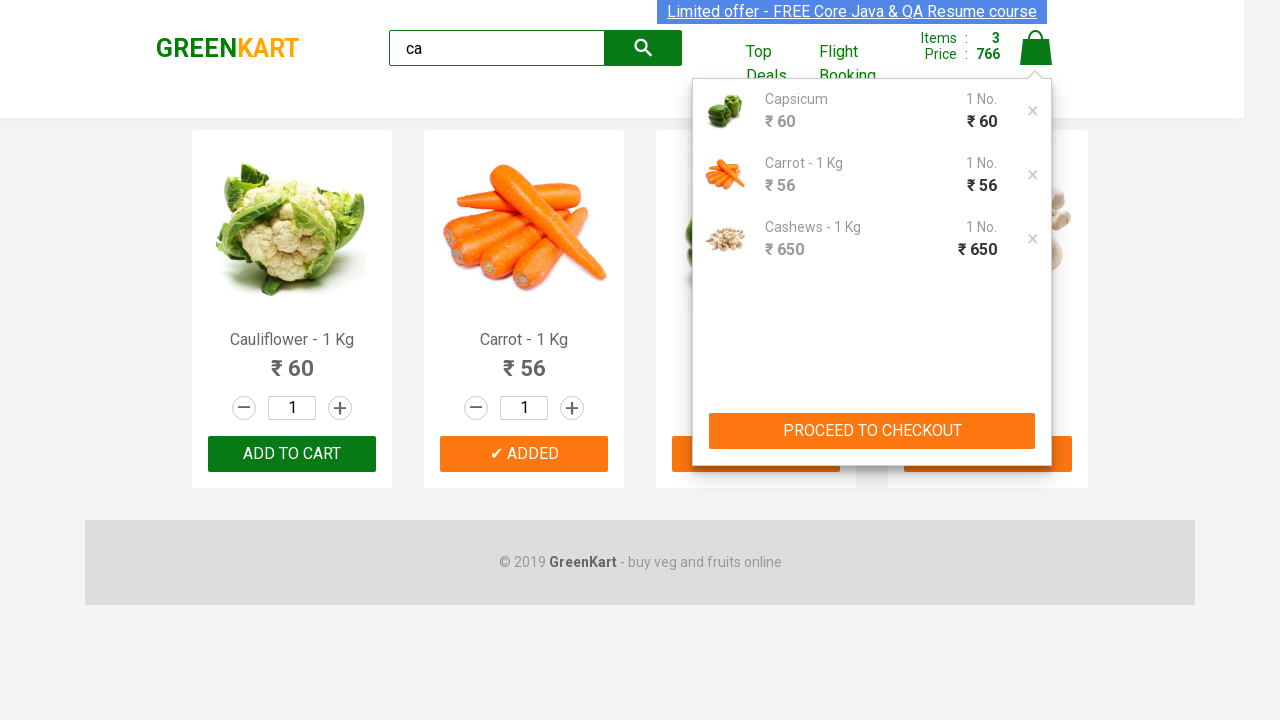

Clicked proceed to checkout button at (872, 431) on .cart-preview.active button
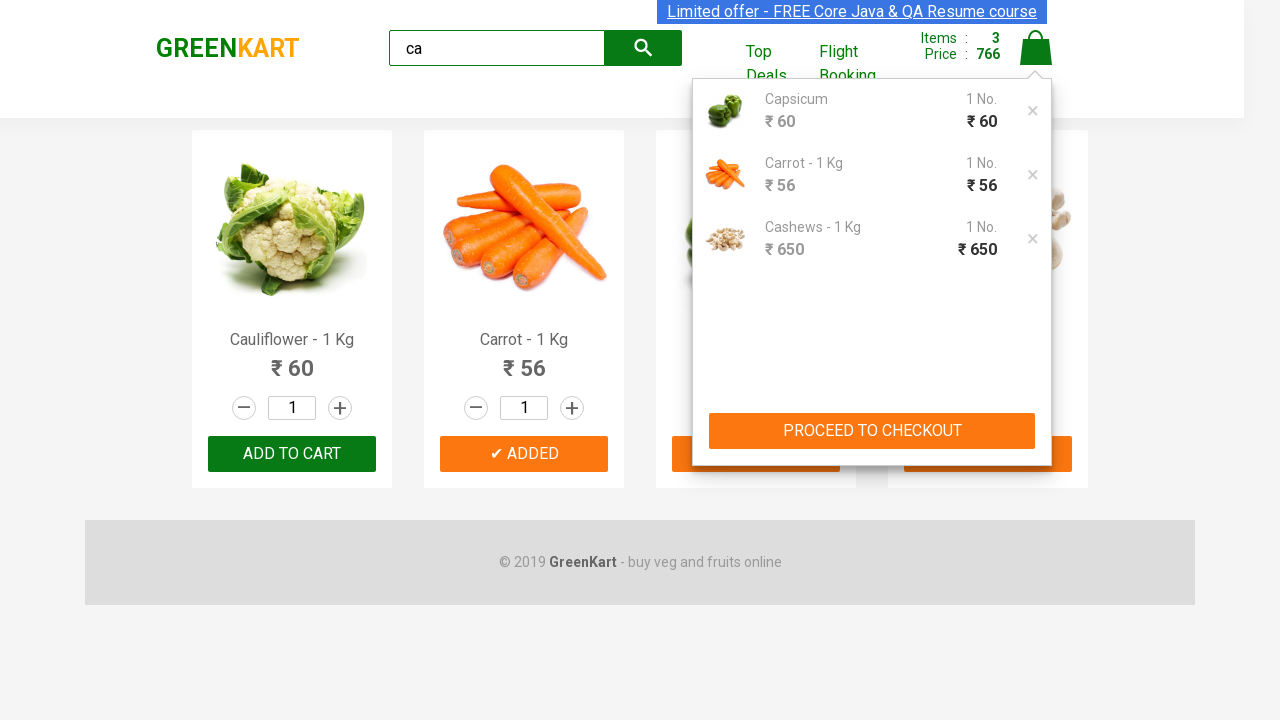

Clicked Place Order button at (1036, 562) on text=Place Order
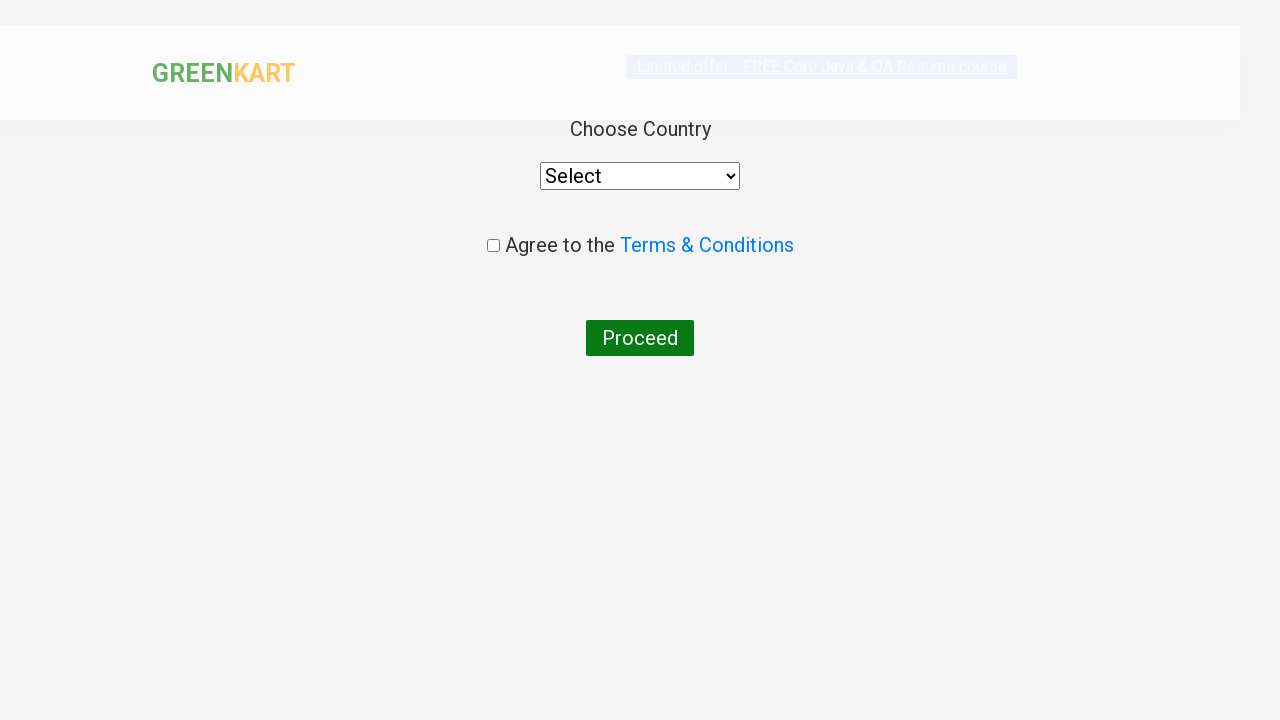

Checkout page loaded with country selection field
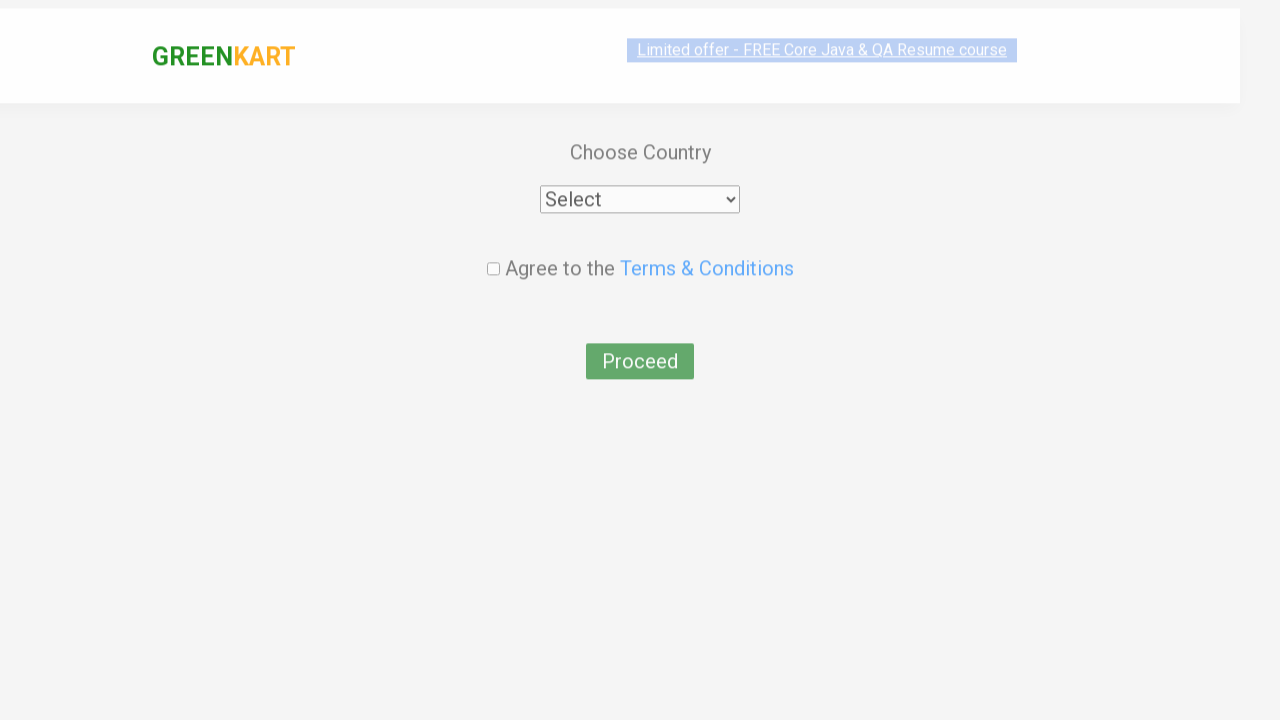

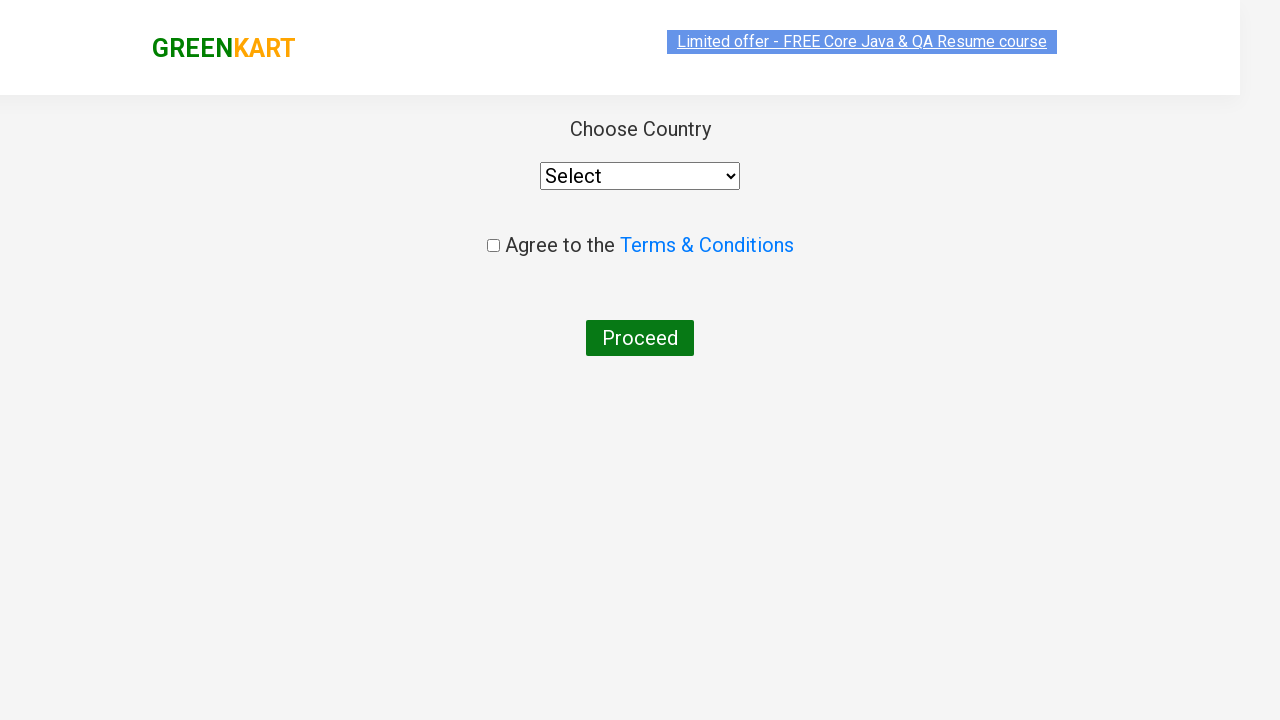